Tests drag and drop functionality by dragging an image from the gallery and dropping it into the trash element on a photo manager demo page.

Starting URL: https://www.globalsqa.com/demoSite/practice/droppable/photo-manager.html

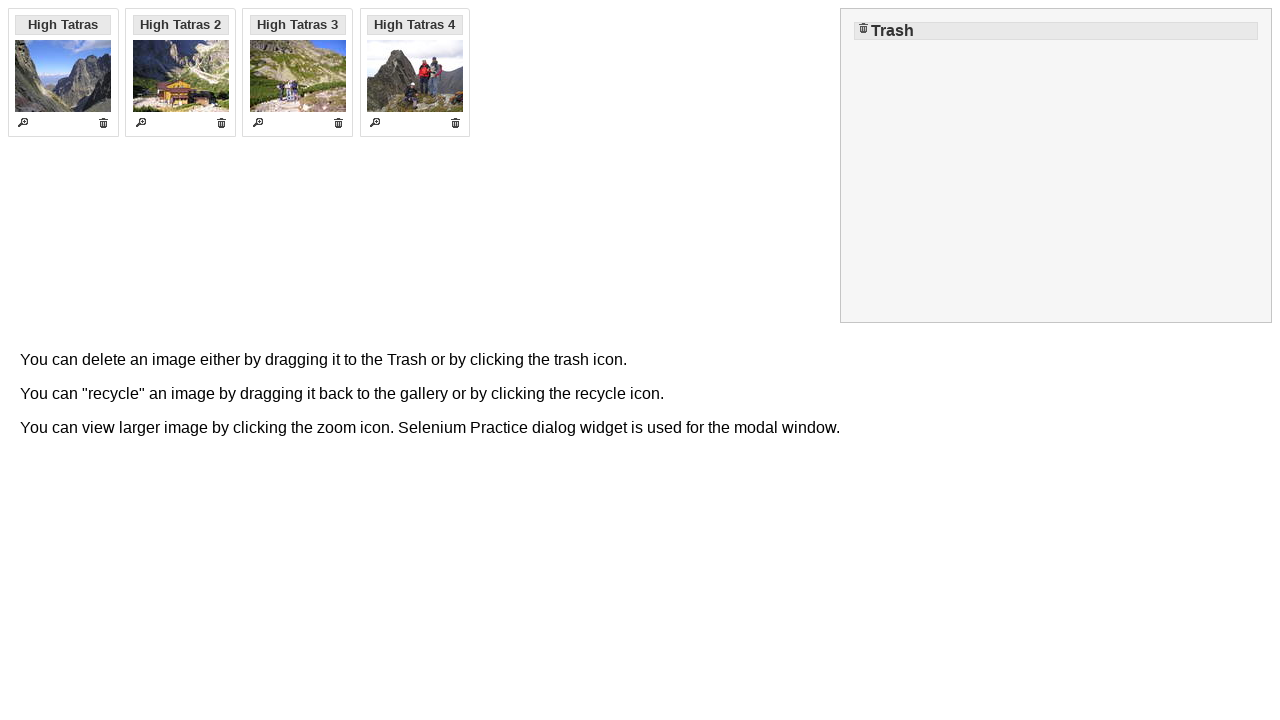

Gallery items loaded
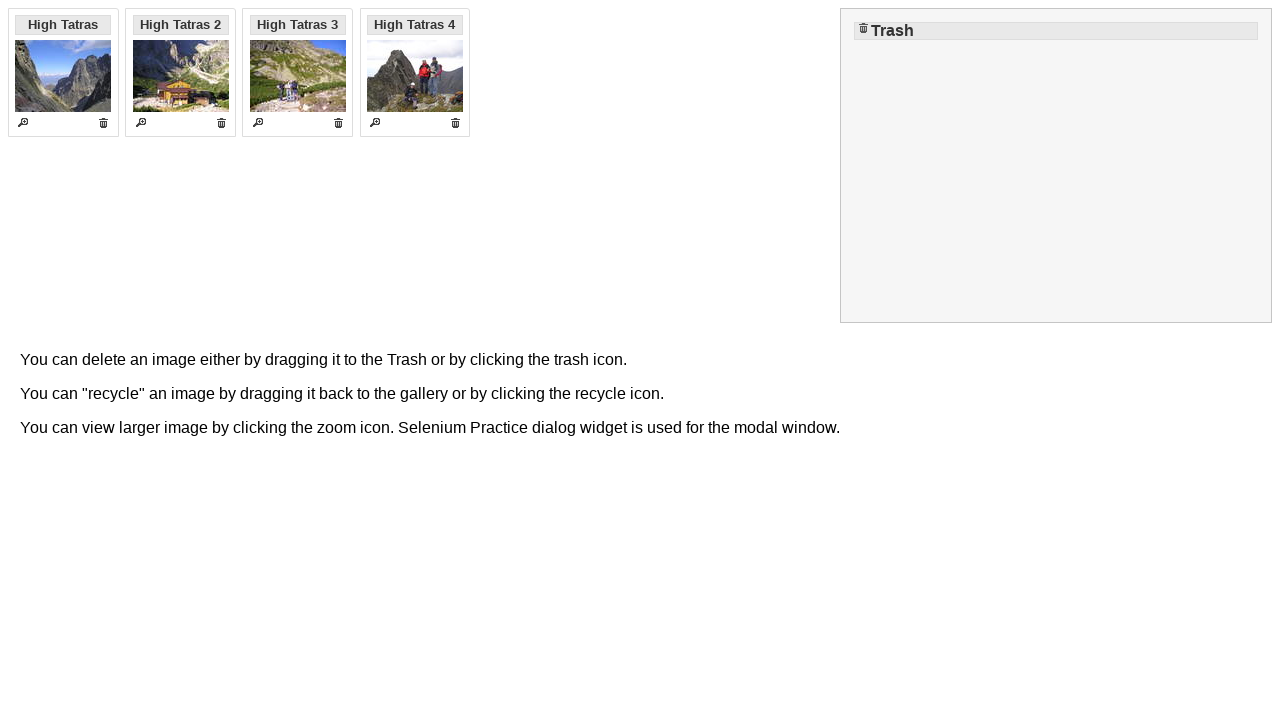

Located first gallery item
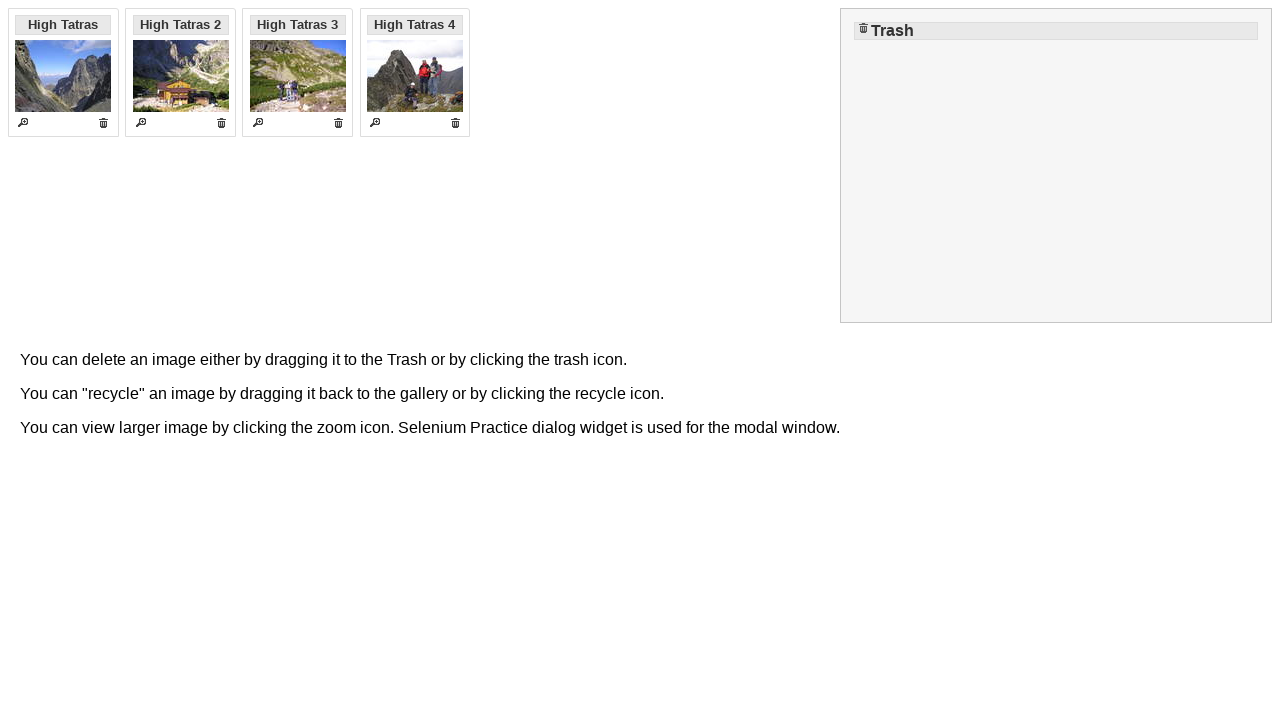

Located trash element
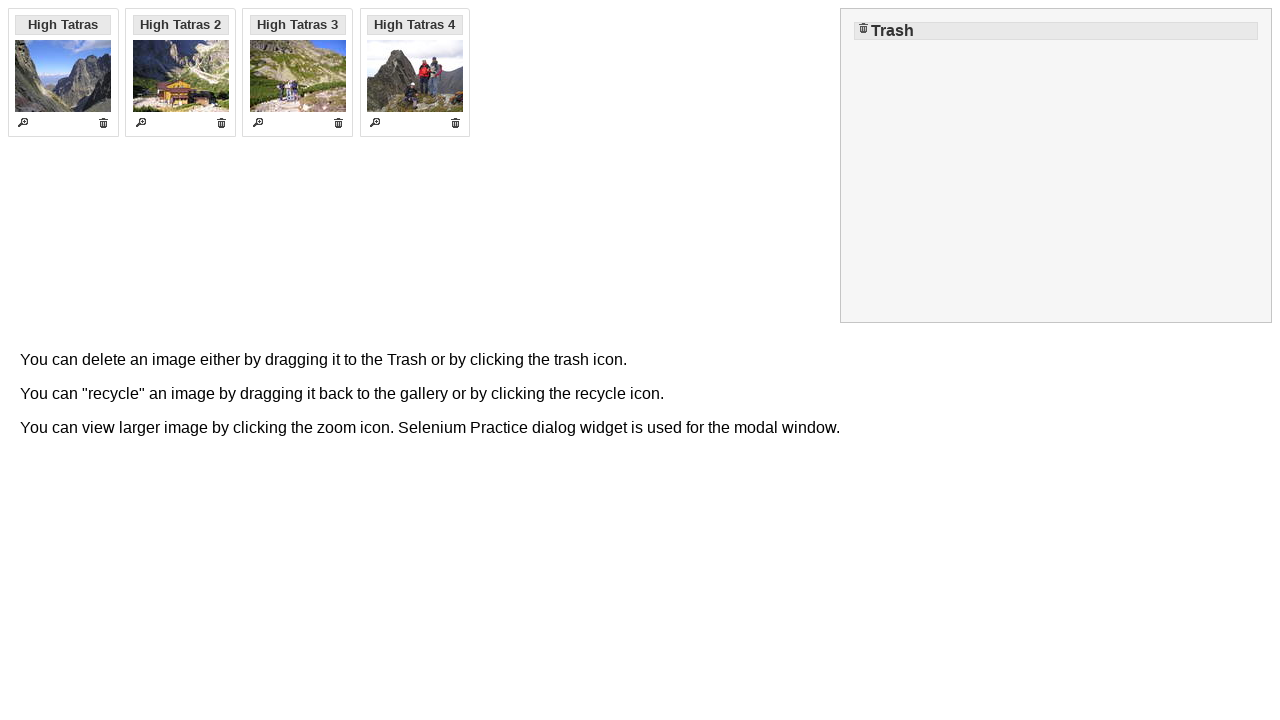

Scrolled gallery item into view
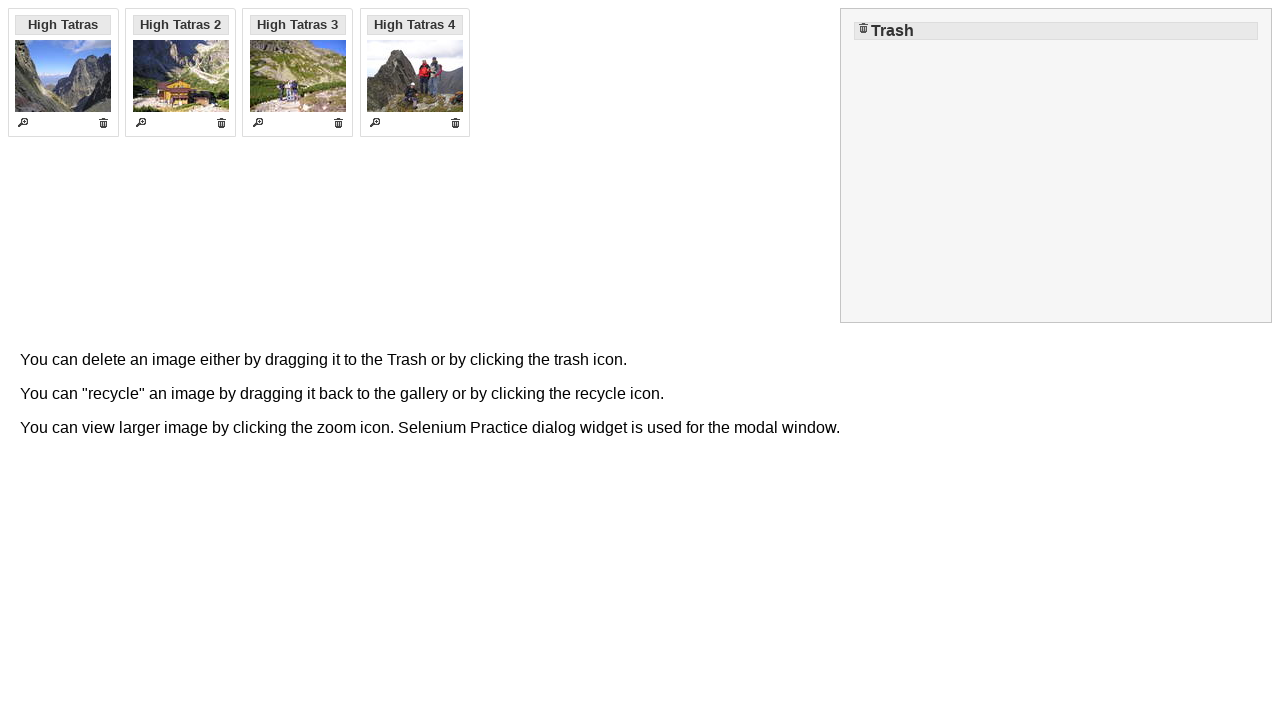

Dragged image from gallery to trash element at (1056, 166)
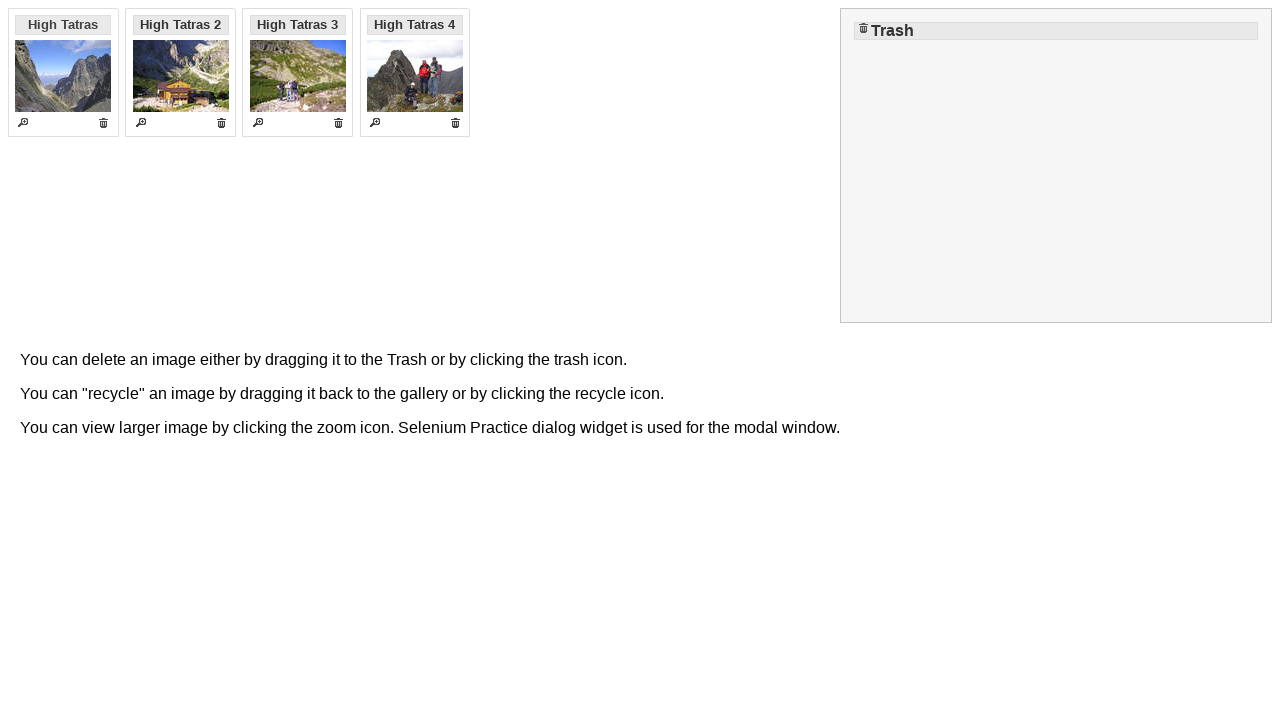

Image successfully dropped into trash
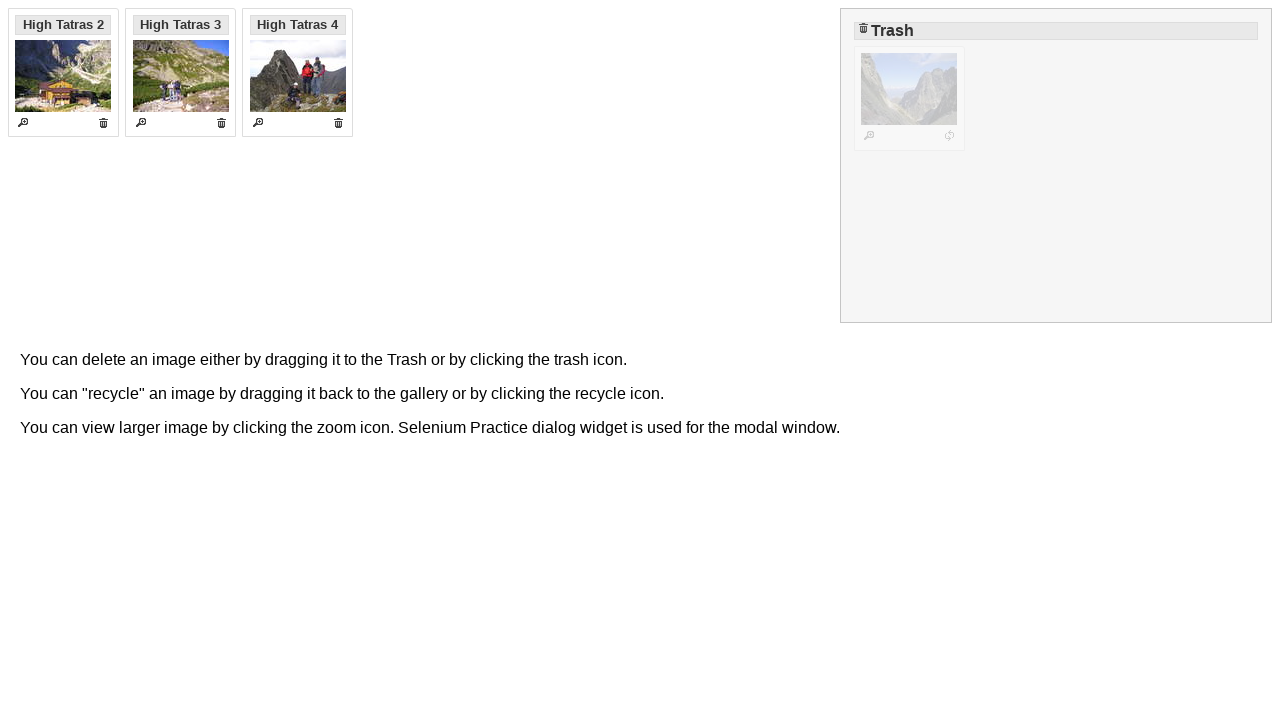

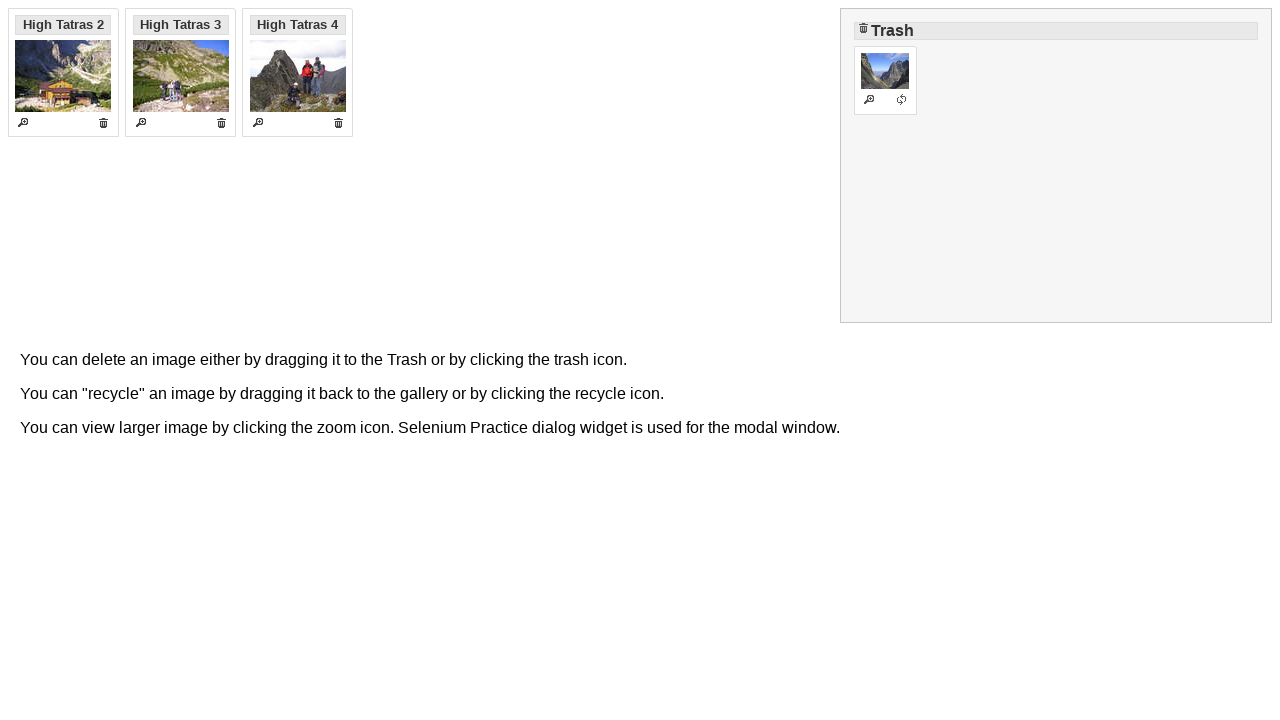